Tests accepting a JavaScript alert by clicking the first button, accepting the alert, and verifying the result message shows success.

Starting URL: https://the-internet.herokuapp.com/javascript_alerts

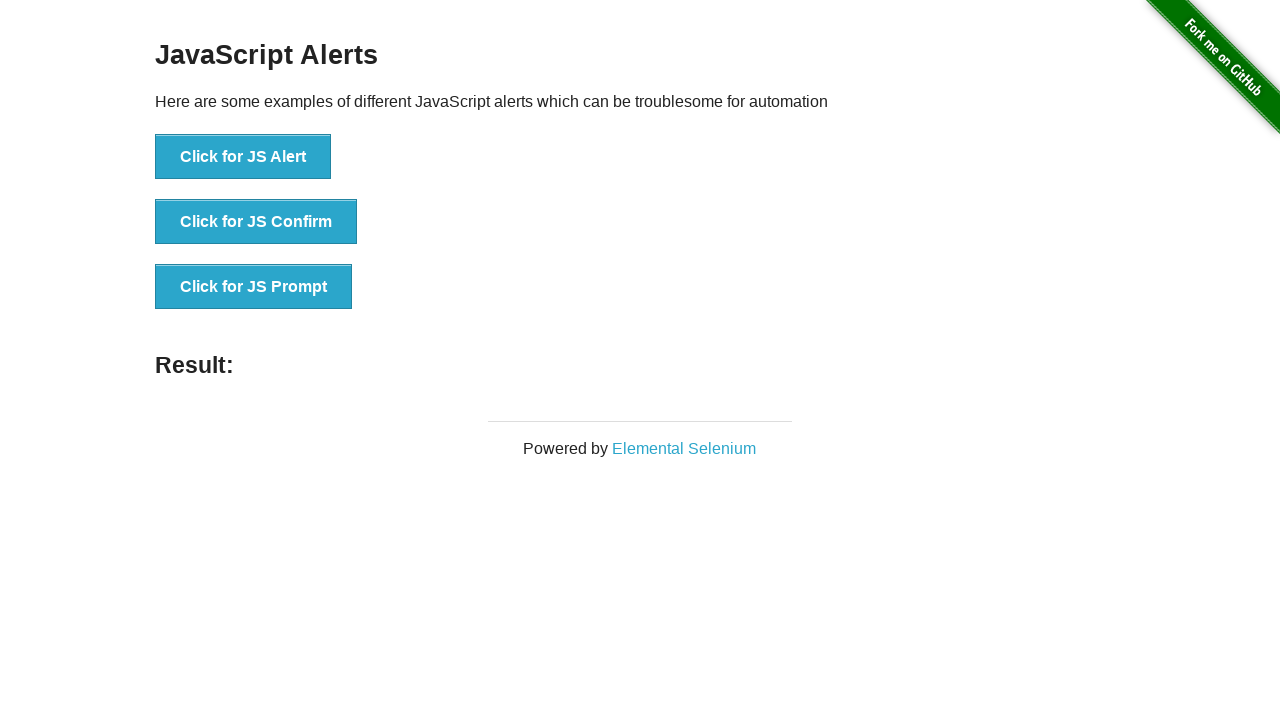

Clicked the 'Click for JS Alert' button to trigger JavaScript alert at (243, 157) on xpath=//*[text()='Click for JS Alert']
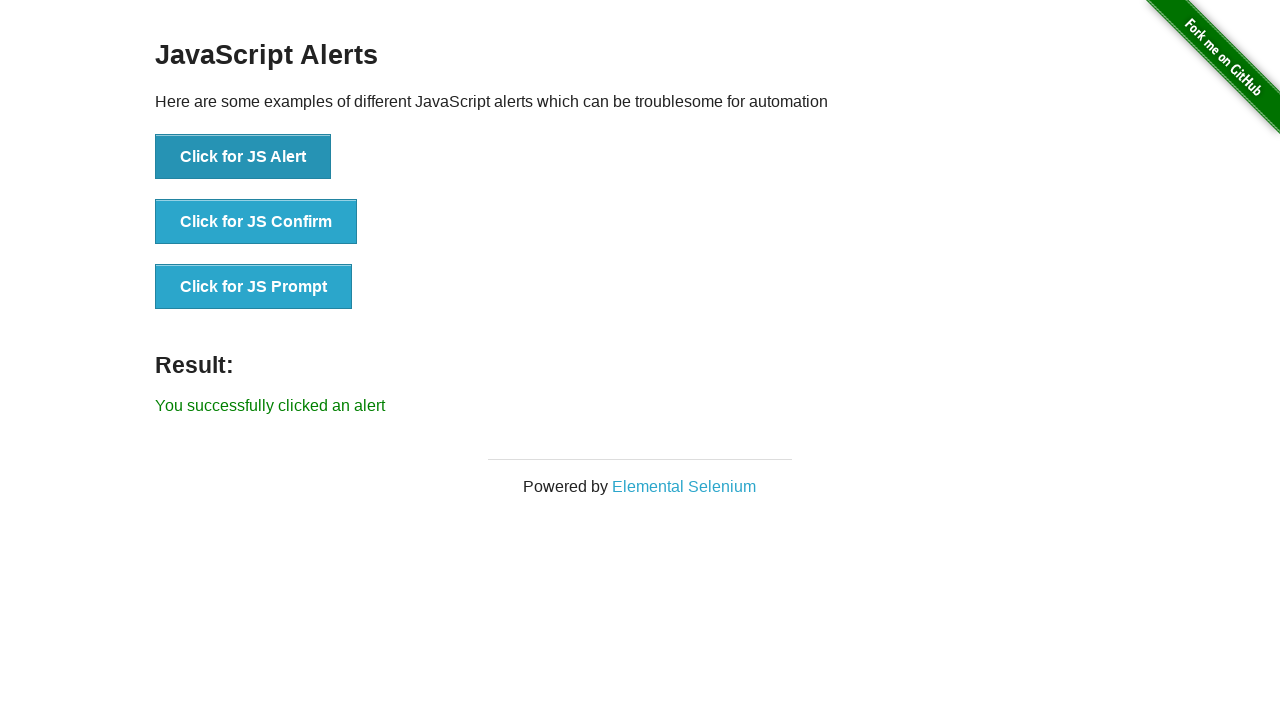

Set up dialog handler to accept alerts
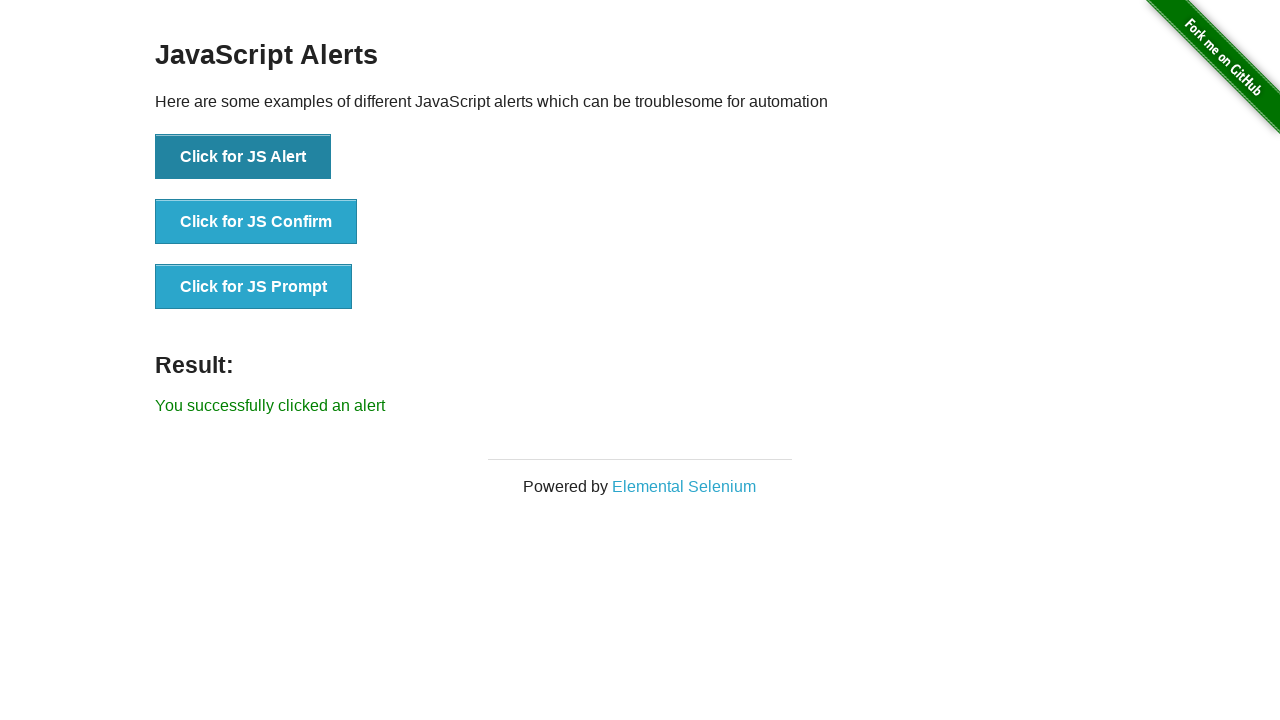

Clicked the 'Click for JS Alert' button again to trigger and accept the alert at (243, 157) on xpath=//*[text()='Click for JS Alert']
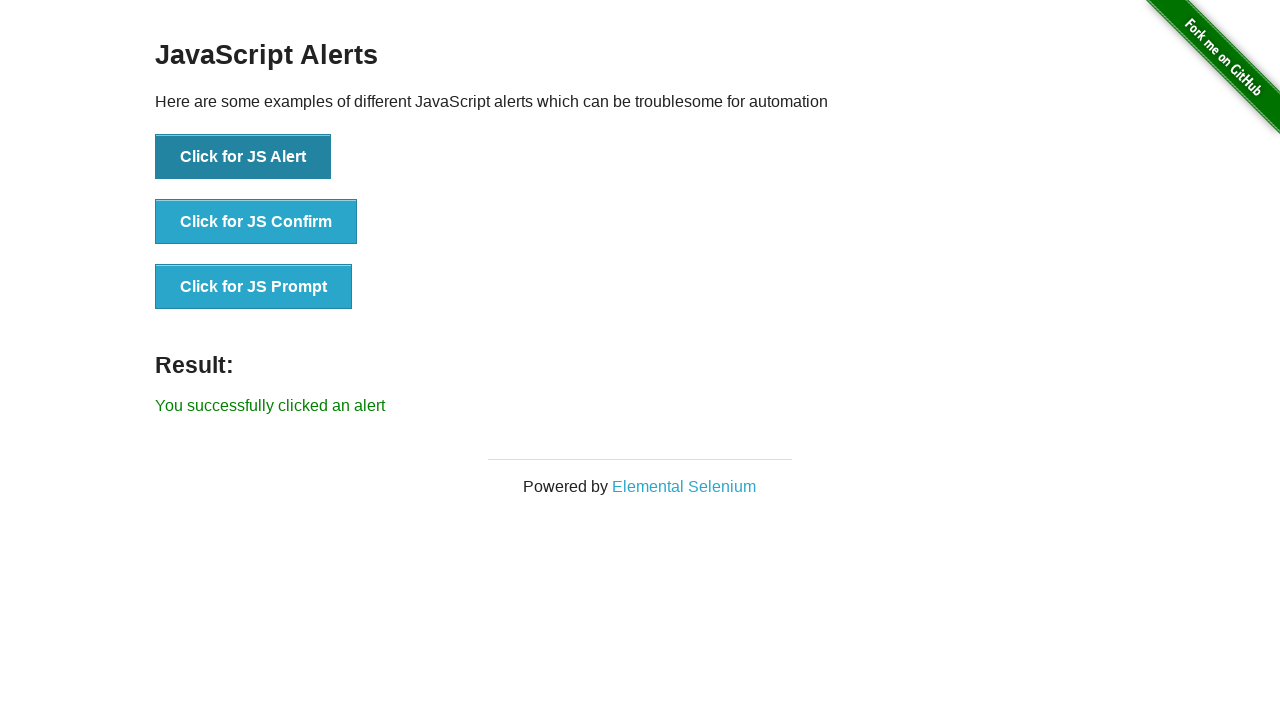

Verified success message 'You successfully clicked an alert' appeared
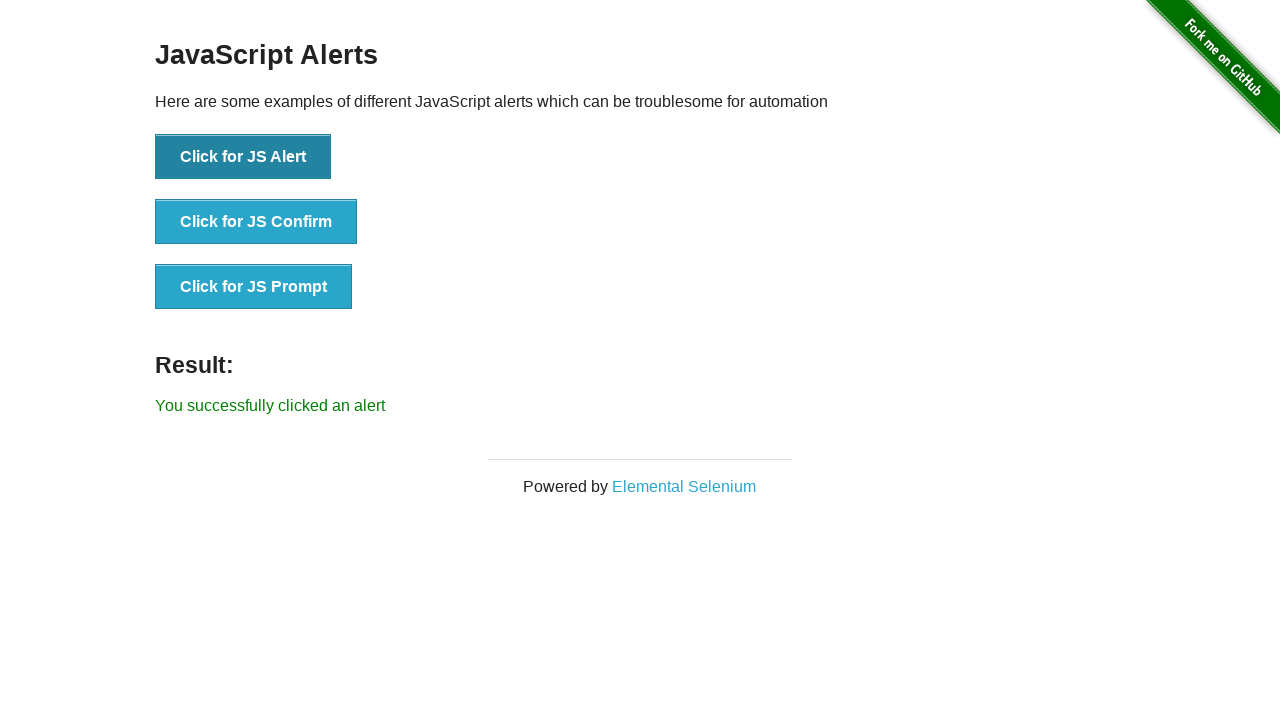

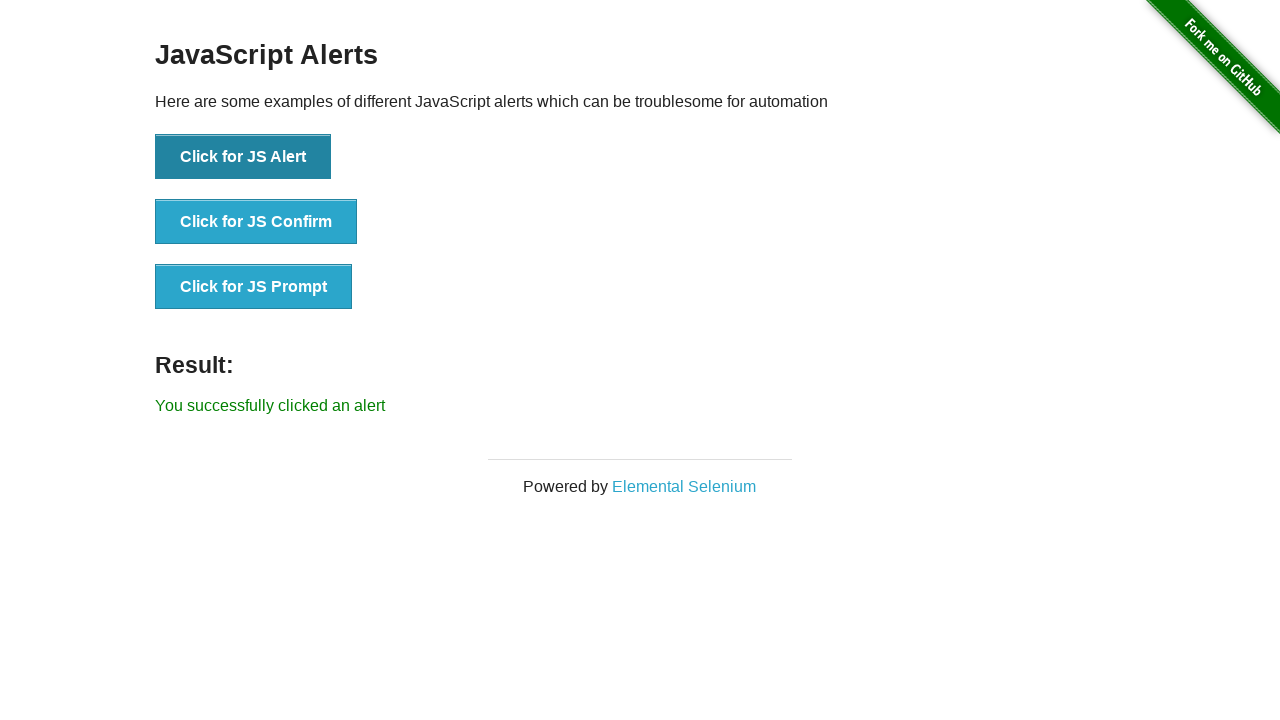